Tests AJAX data loading functionality by clicking the AJAX button and waiting for the data to load and appear on the page

Starting URL: http://uitestingplayground.com/

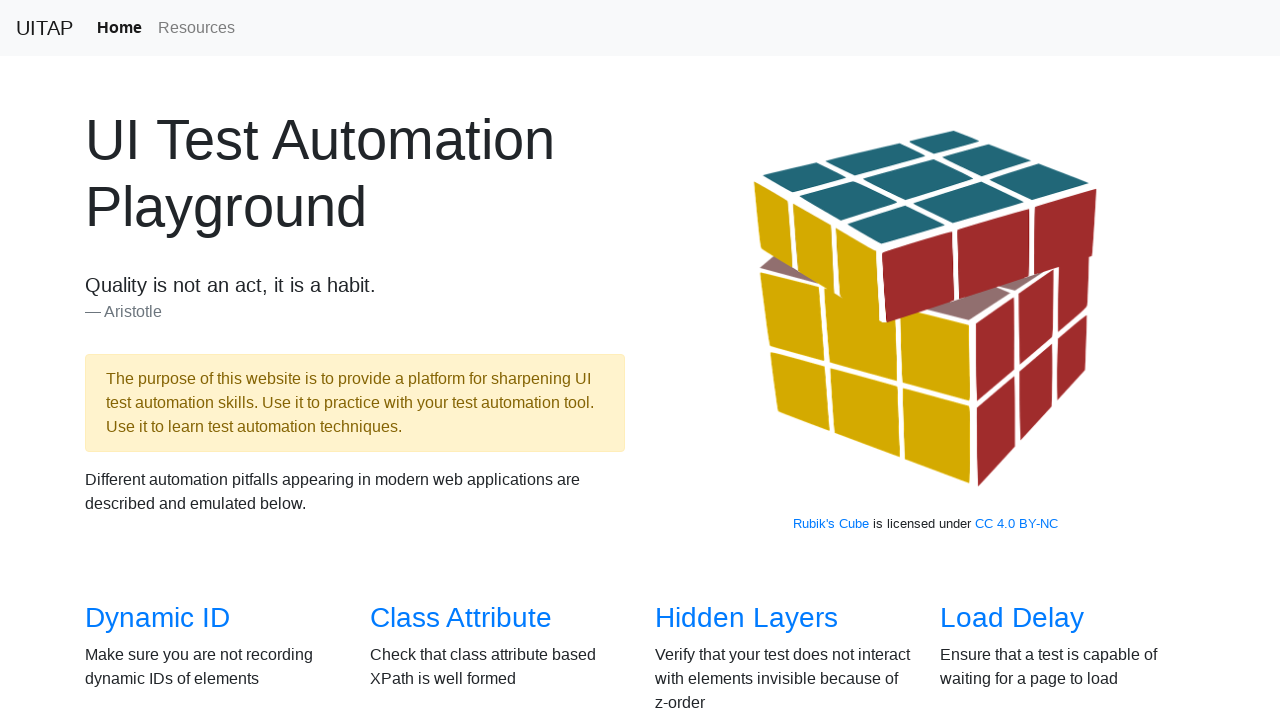

Clicked on AJAX Data link to navigate to the AJAX test page at (154, 360) on text=AJAX Data
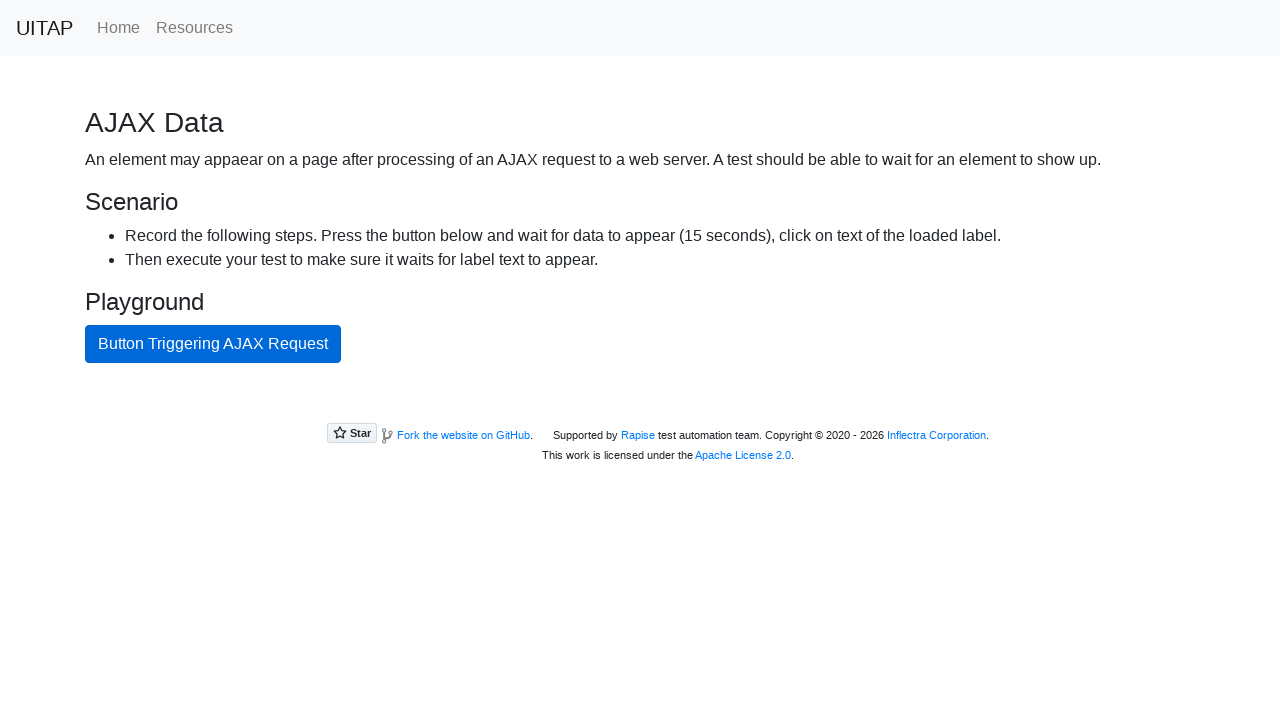

Clicked the AJAX button to trigger data loading at (213, 344) on button#ajaxButton
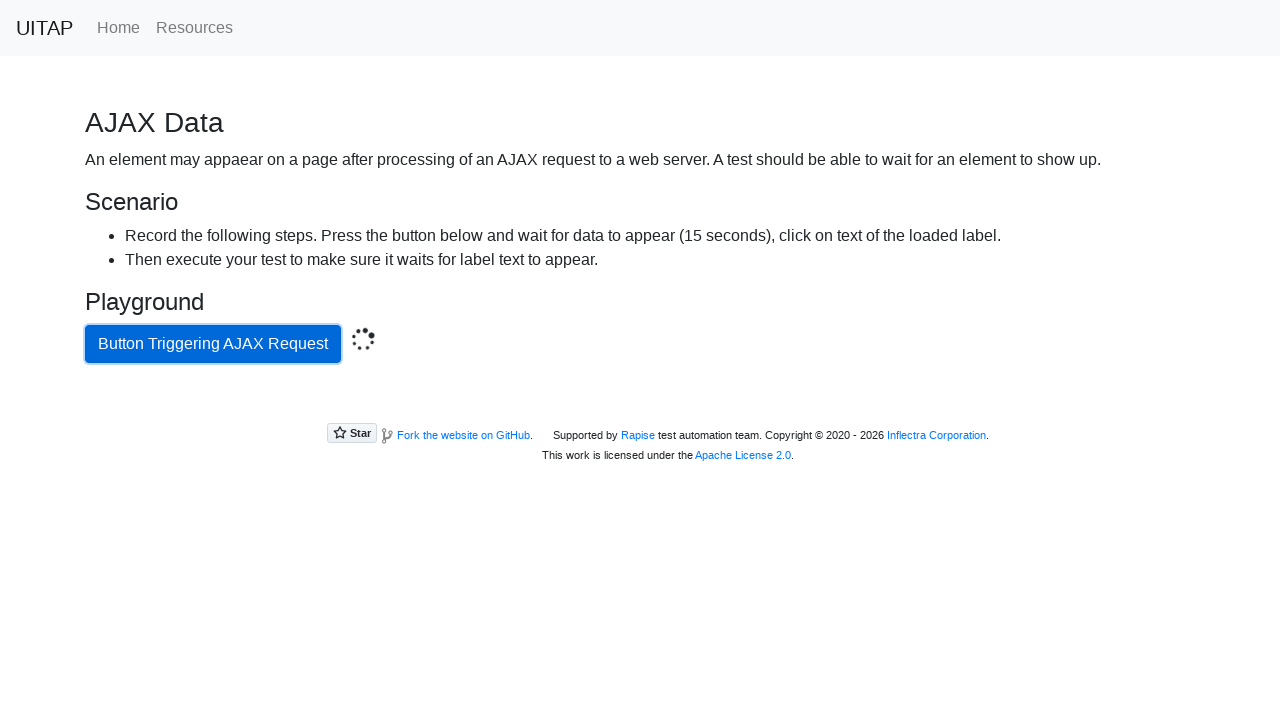

AJAX data loaded successfully - confirmation text appeared
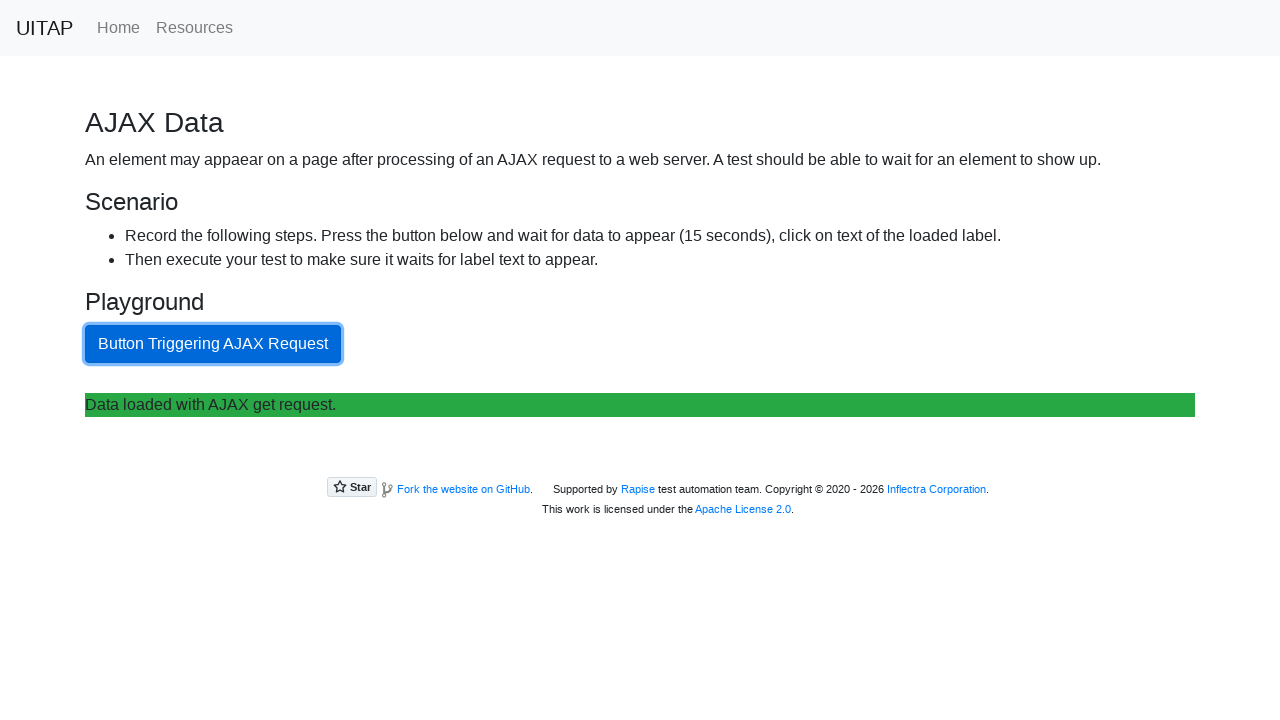

Clicked on the loaded AJAX data text to verify interactivity at (640, 405) on text=Data loaded with AJAX get request.
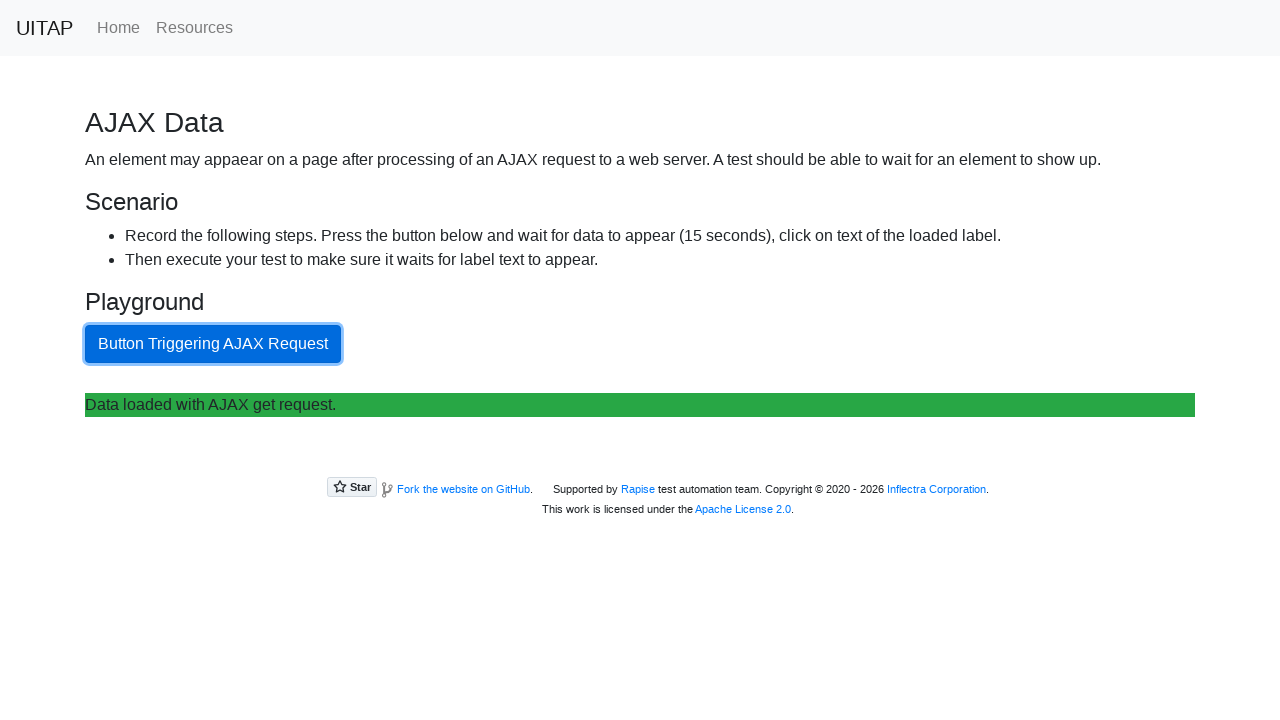

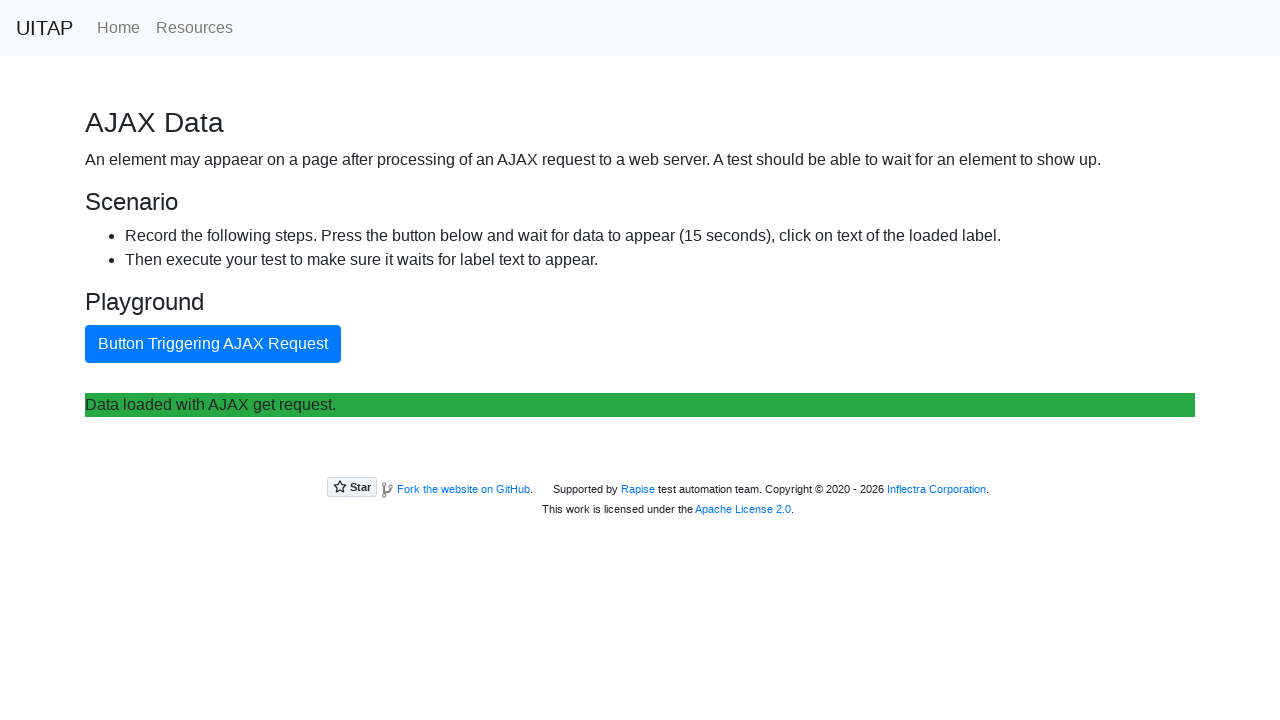